Tests drag and drop functionality and various mouse actions including double click and context click

Starting URL: http://www.jqueryui.com/droppable/

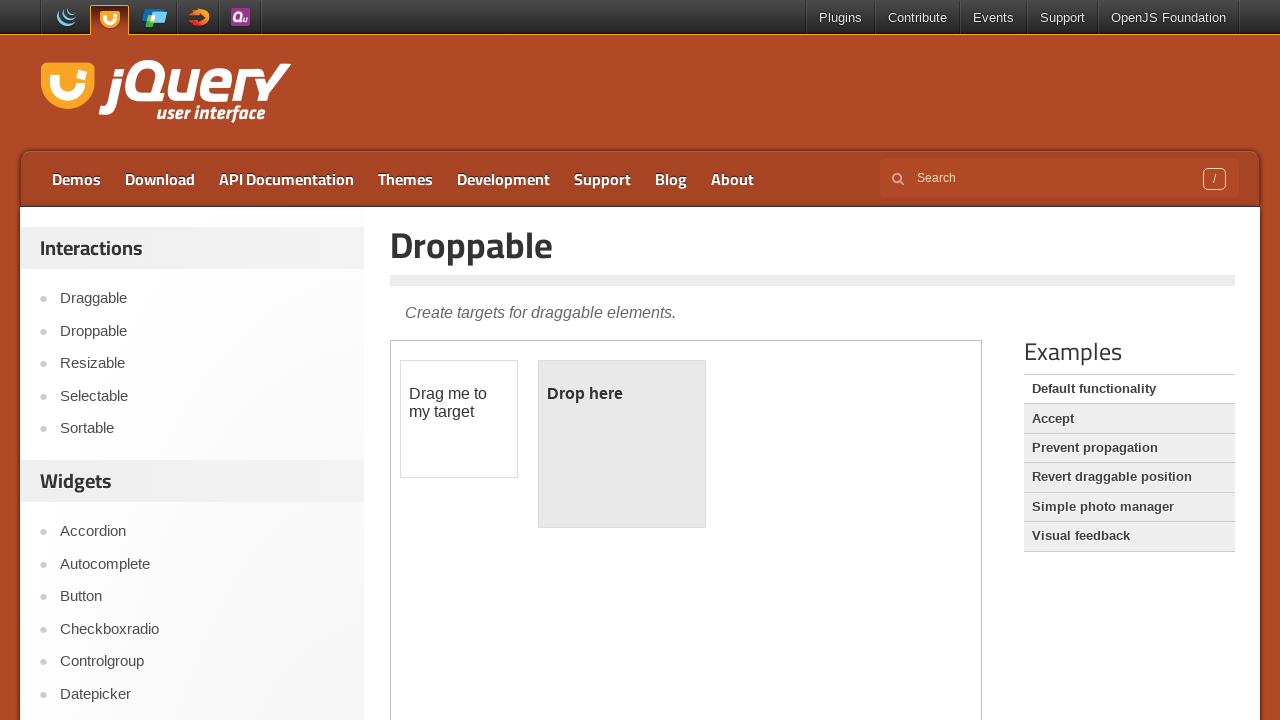

Located iframe with class 'demo-frame'
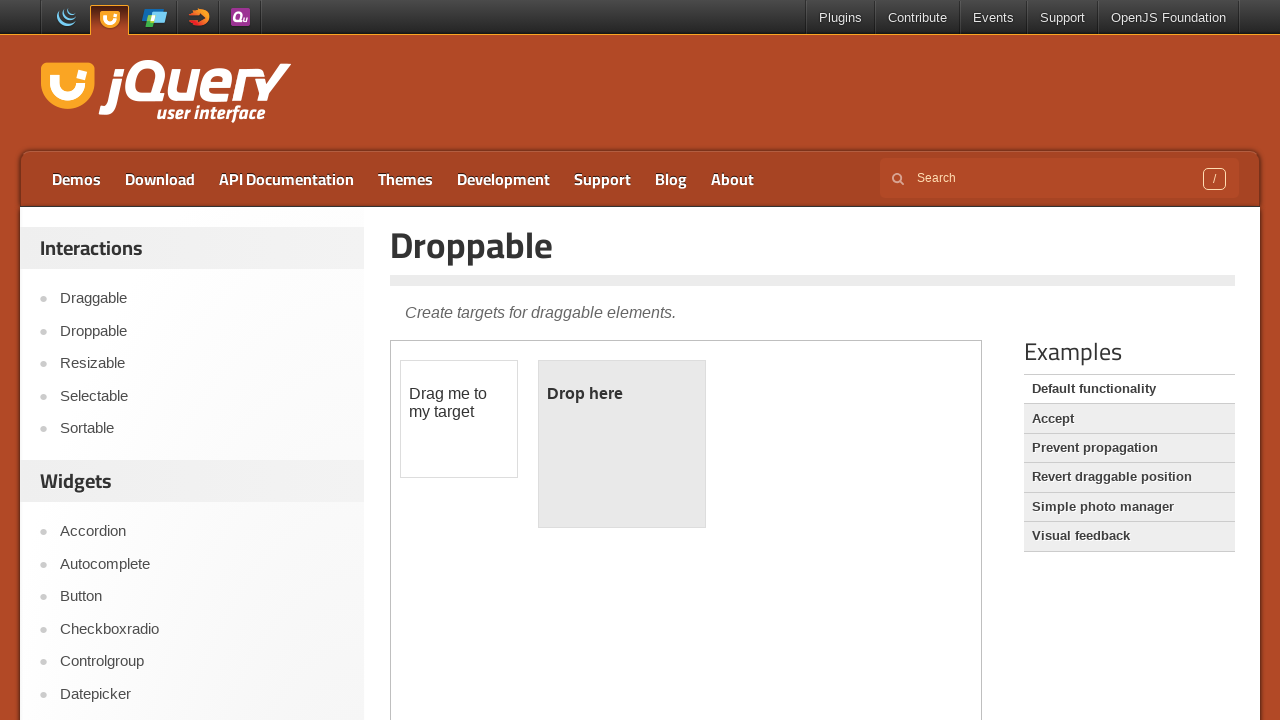

Located draggable element with id 'draggable'
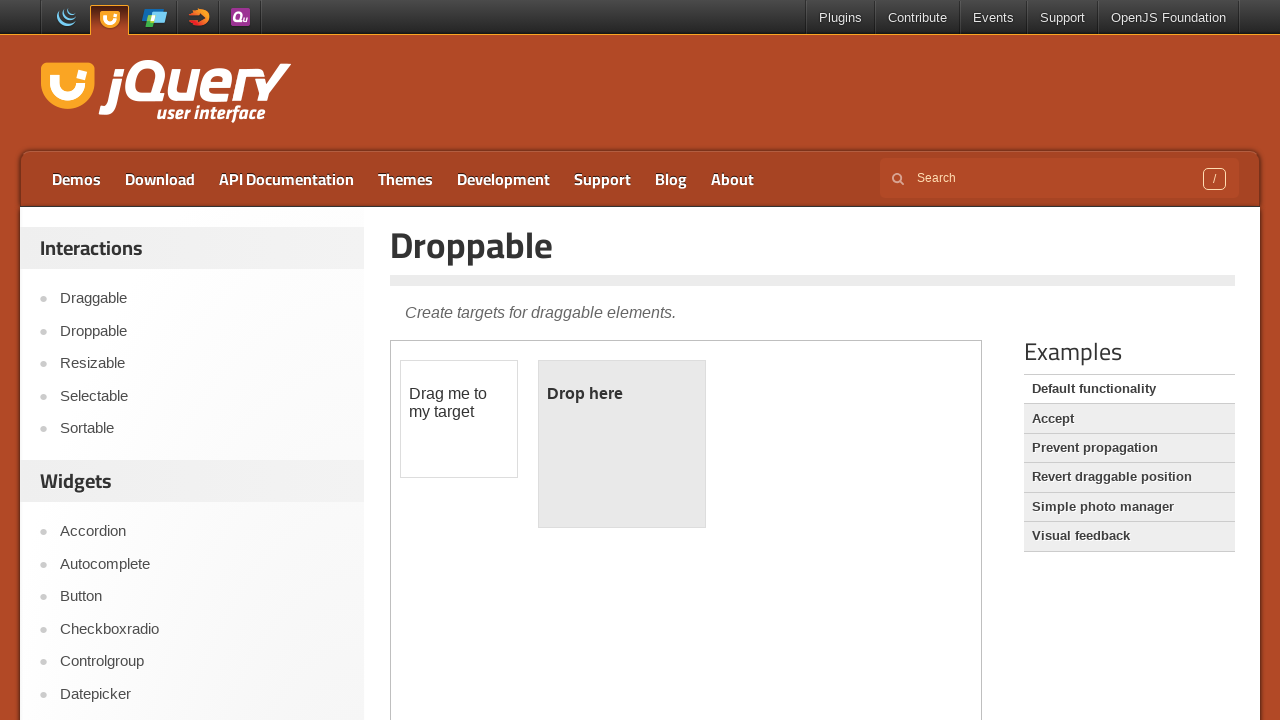

Located droppable element with id 'droppable'
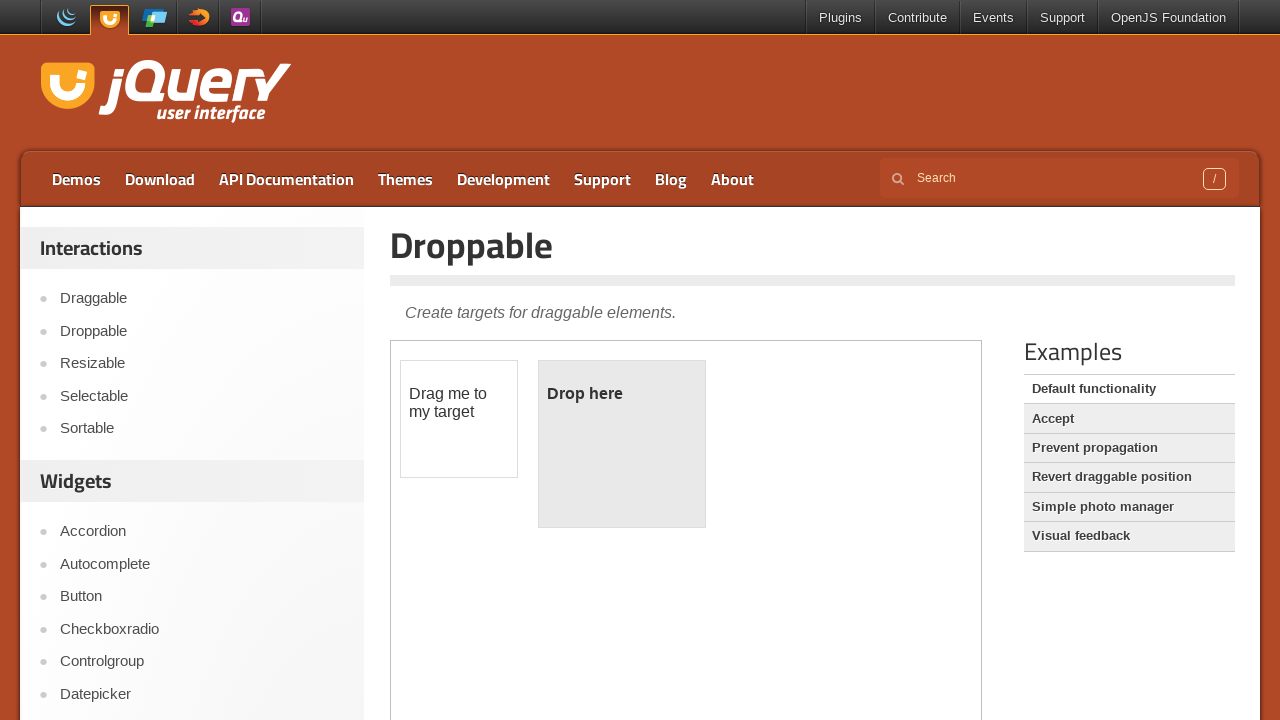

Dragged draggable element to droppable target at (622, 444)
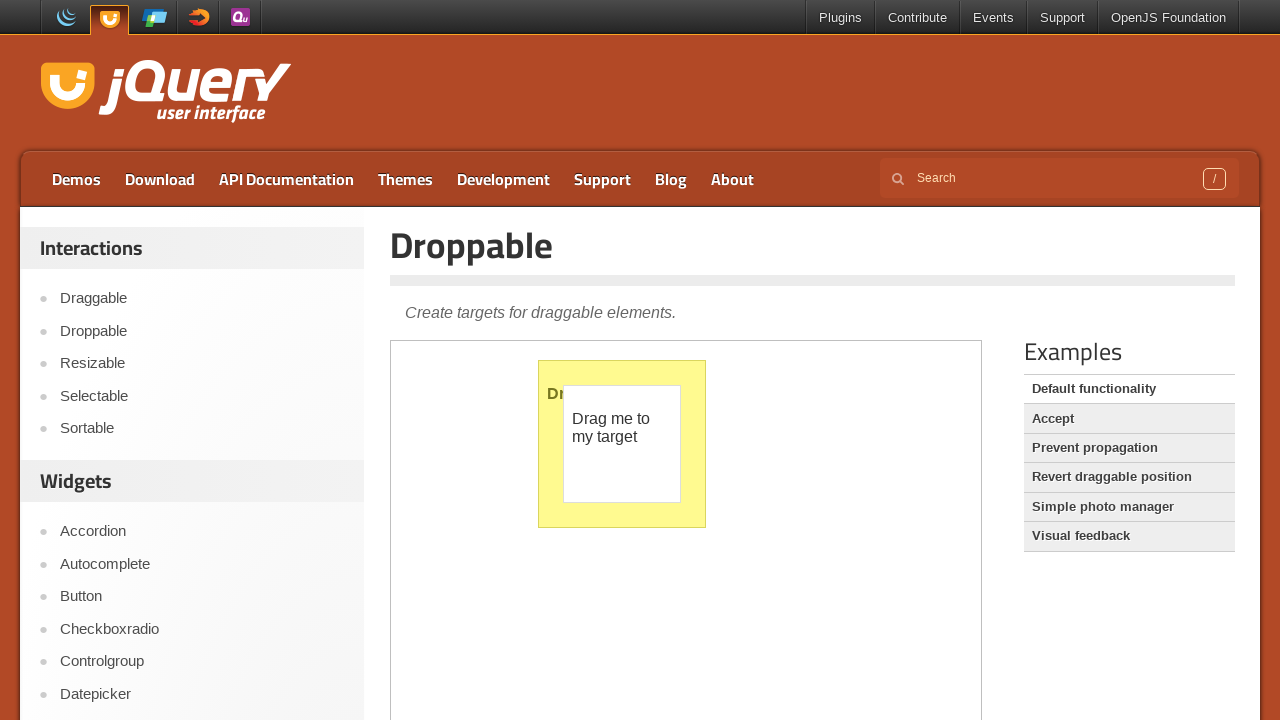

Navigated to https://rahulshettyacademy.com/AutomationPractice/
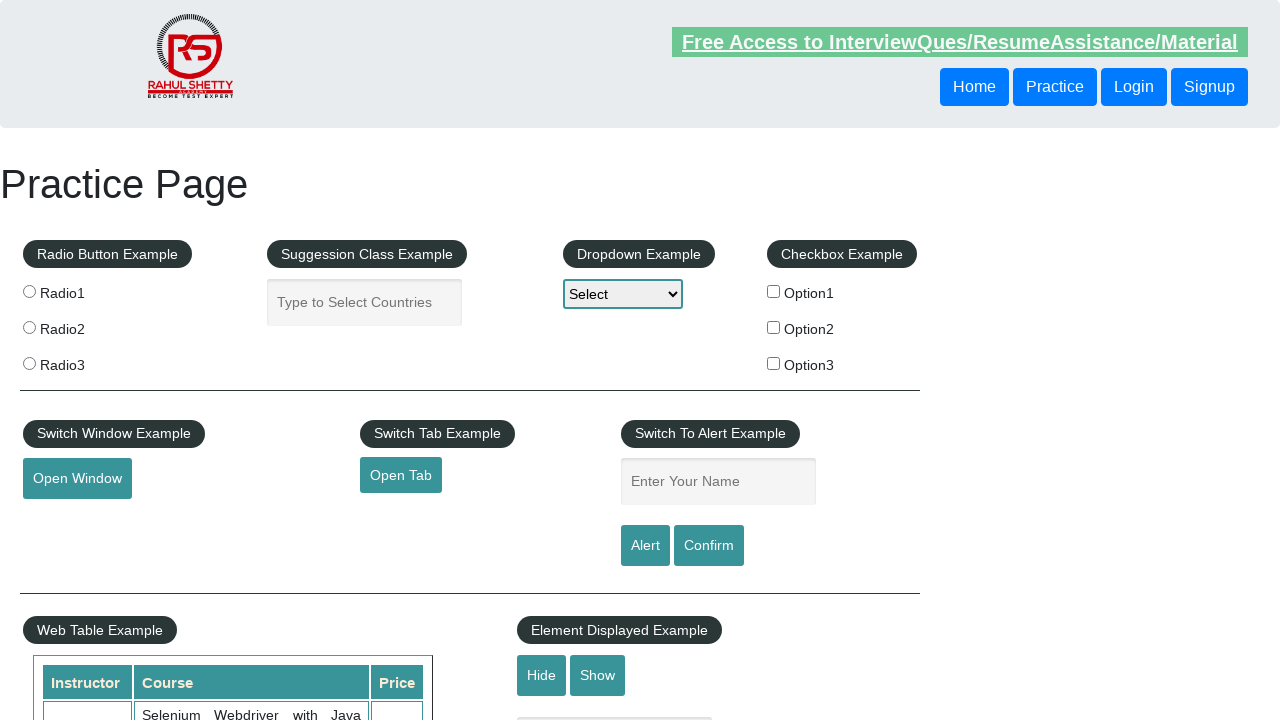

Located alert input field with id 'name'
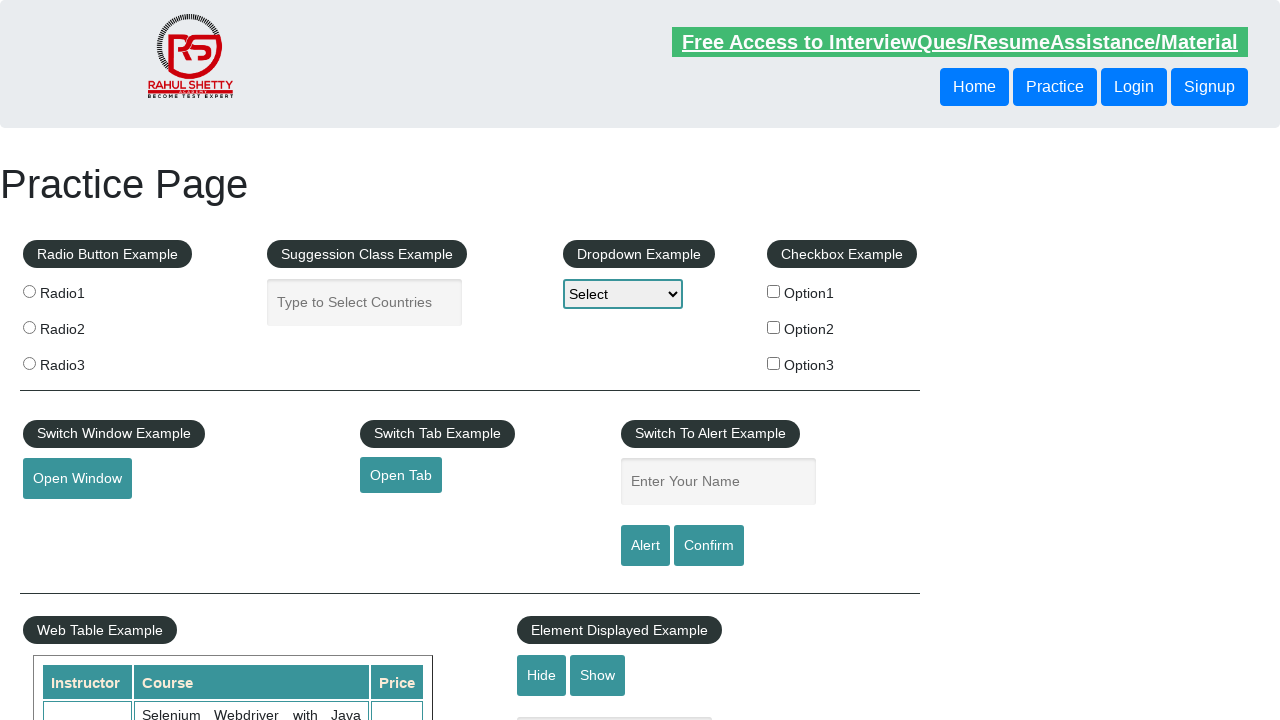

Clicked on alert input field at (718, 482) on #name
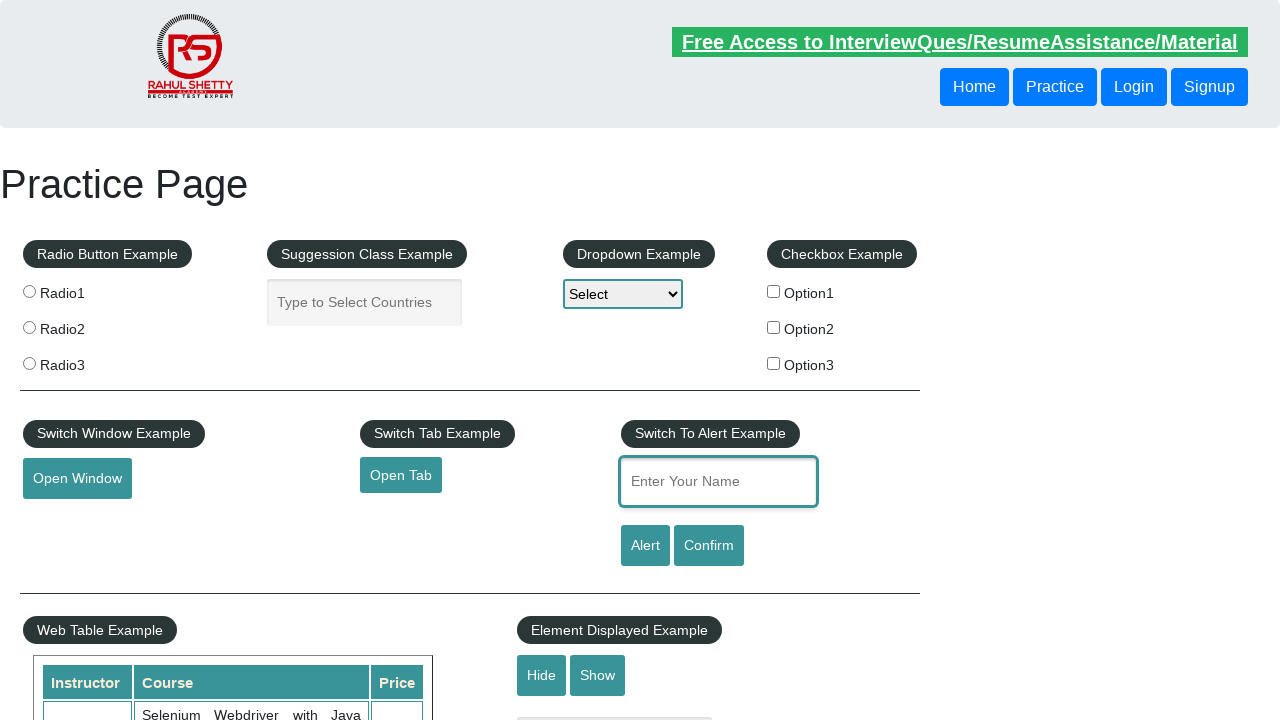

Pressed and held Shift key
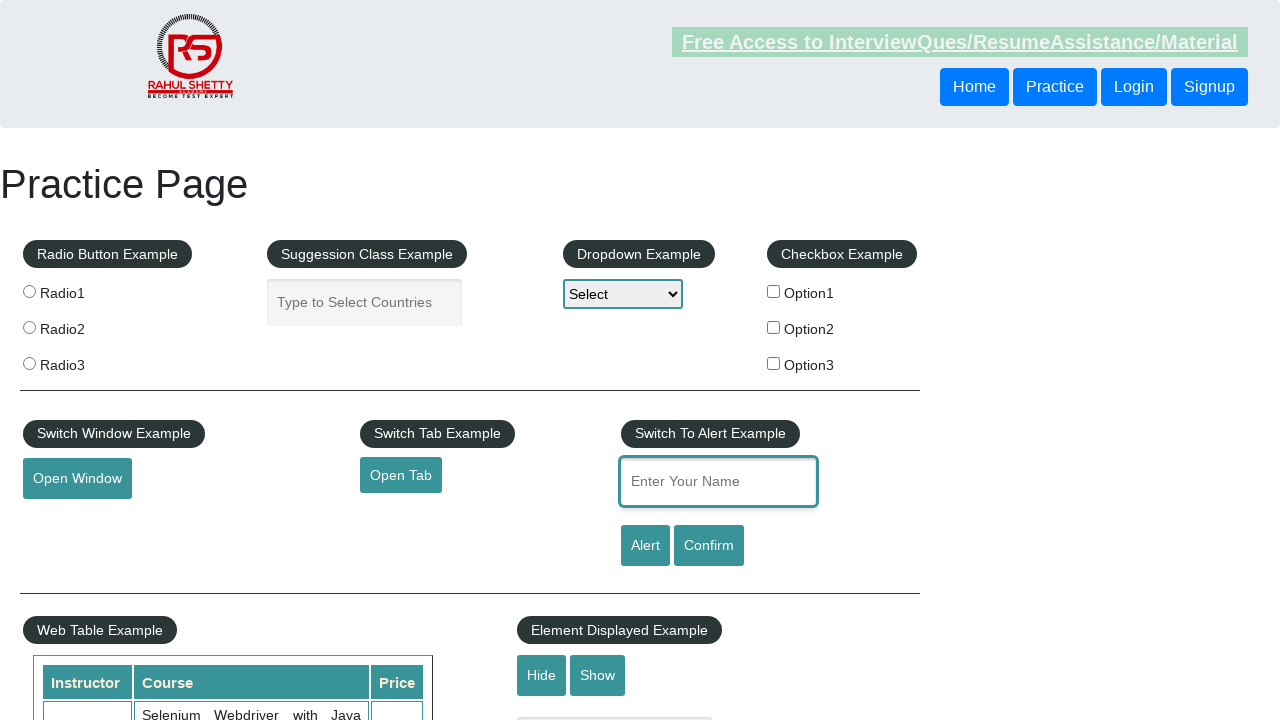

Typed 'uppercased string because of shift' with Shift key held down
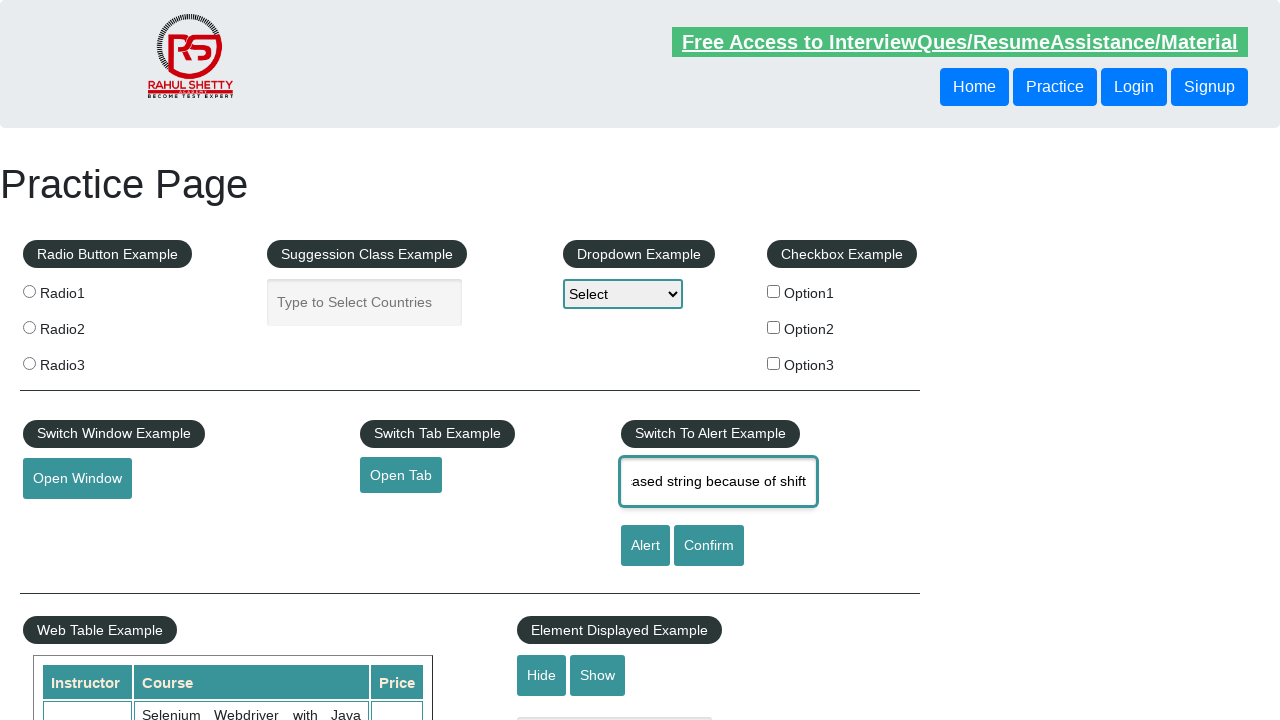

Released Shift key
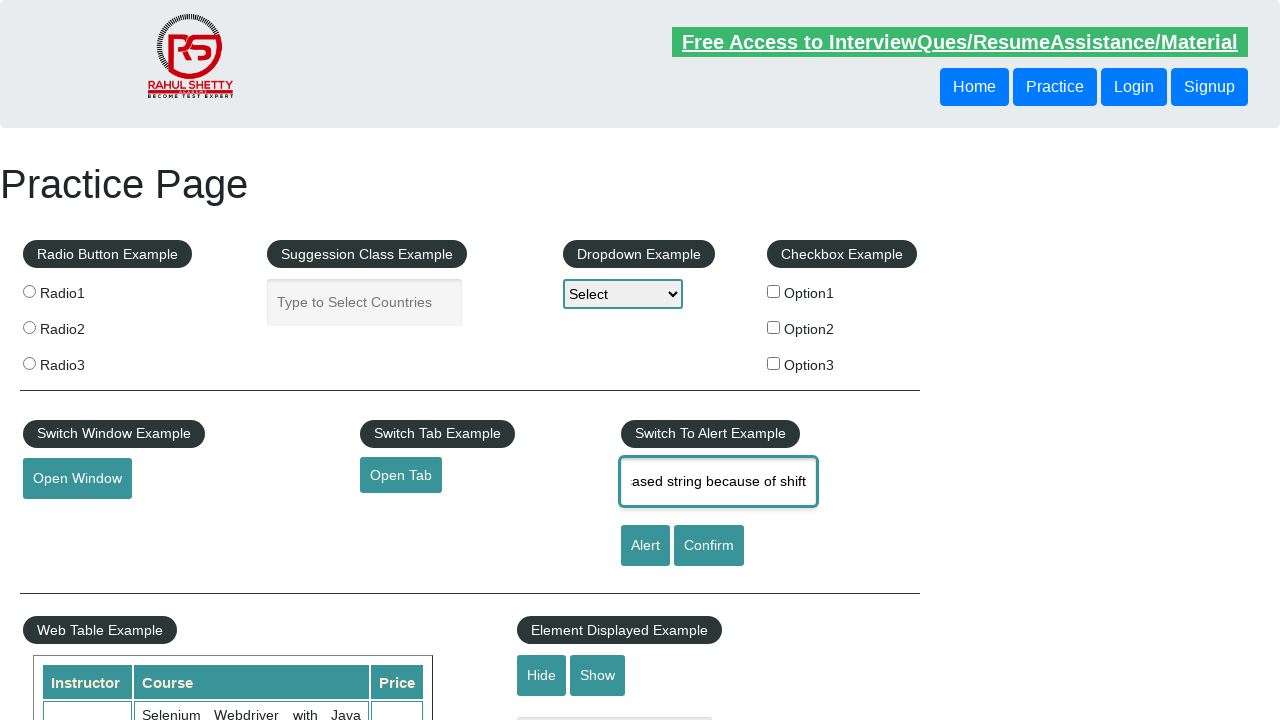

Double-clicked on alert input field at (718, 482) on #name
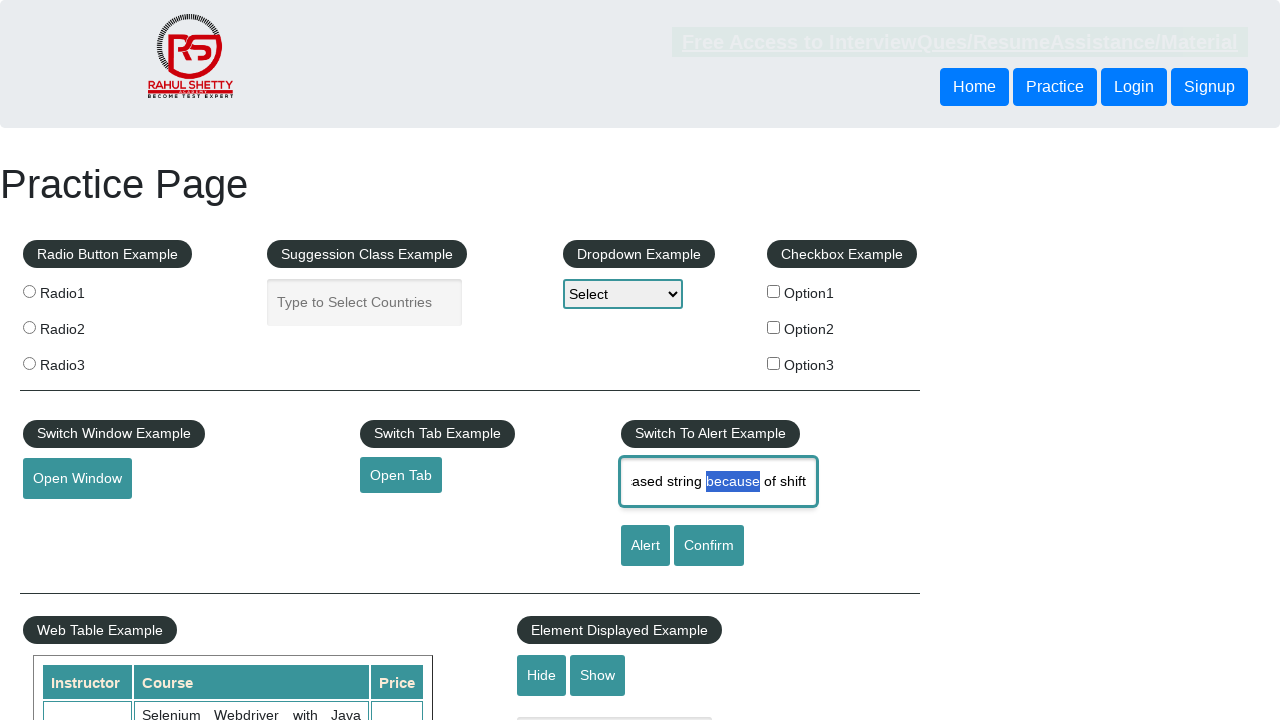

Right-clicked on alert input field to open context menu at (718, 482) on #name
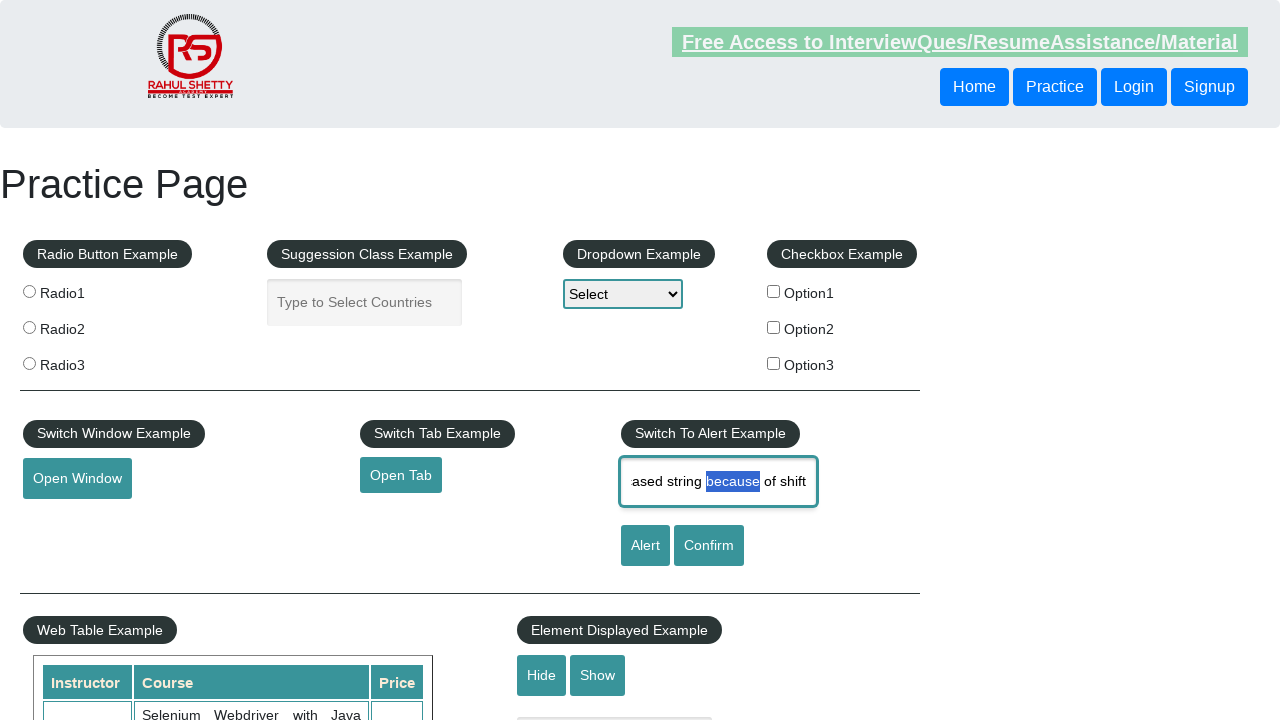

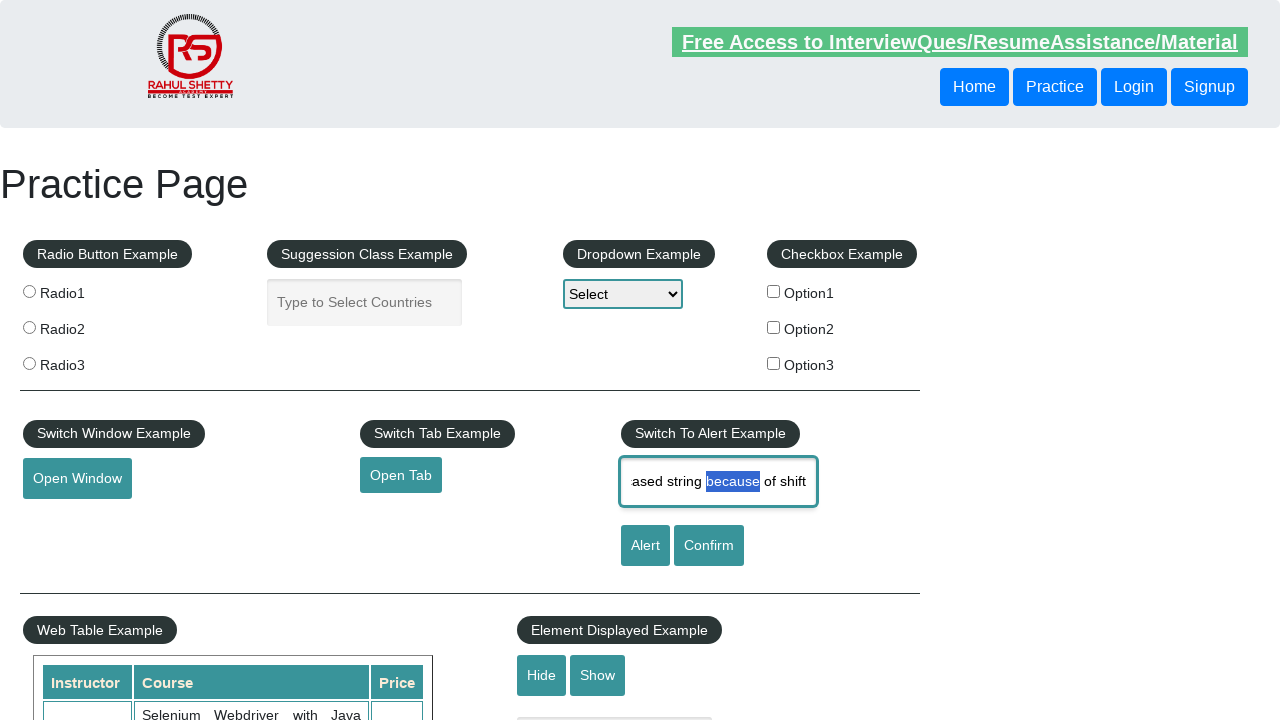